Tests JavaScript alert functionality by clicking the alert button, verifying the alert text, and accepting it

Starting URL: https://the-internet.herokuapp.com/javascript_alerts

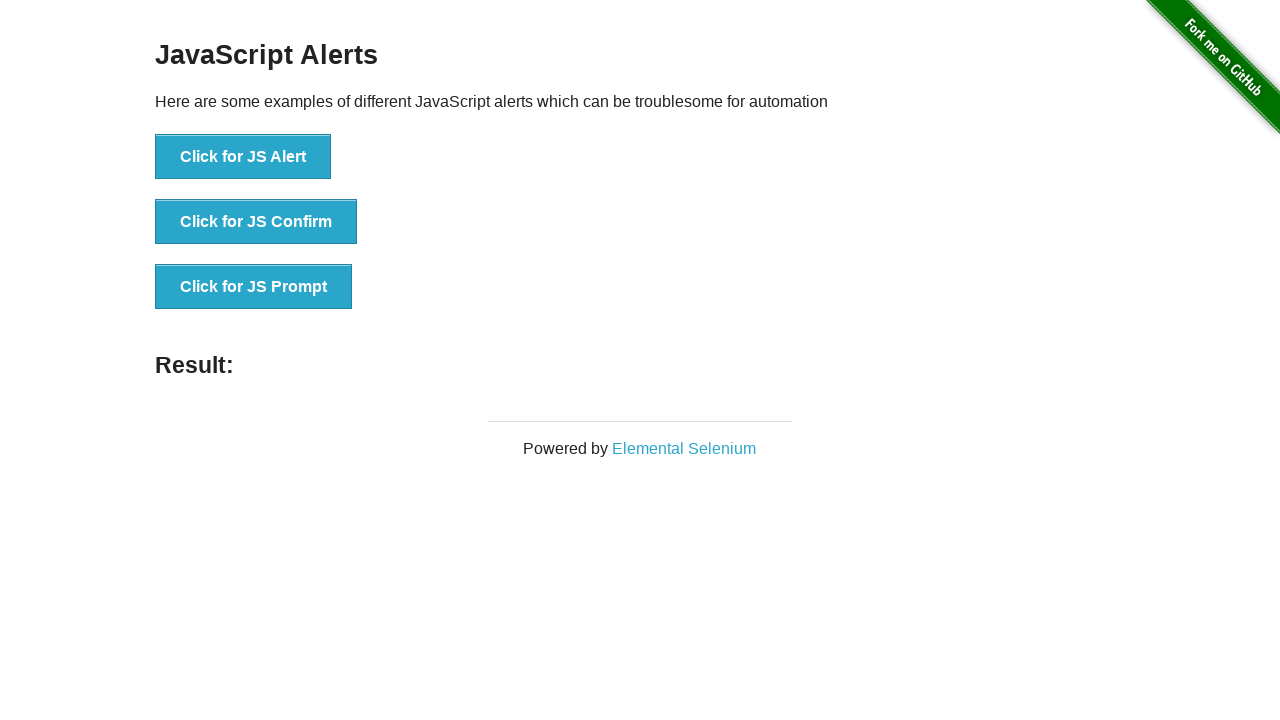

Clicked the JavaScript alert button at (243, 157) on button[onclick='jsAlert()']
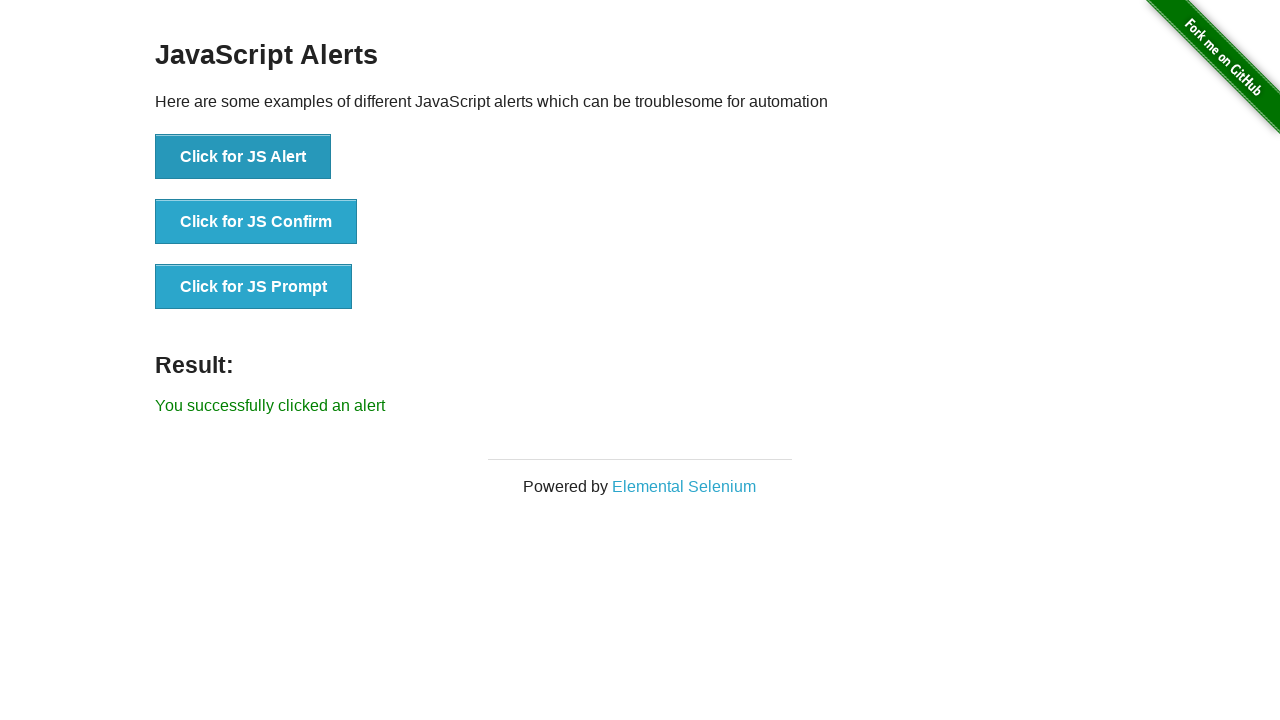

Set up dialog handler to accept alerts
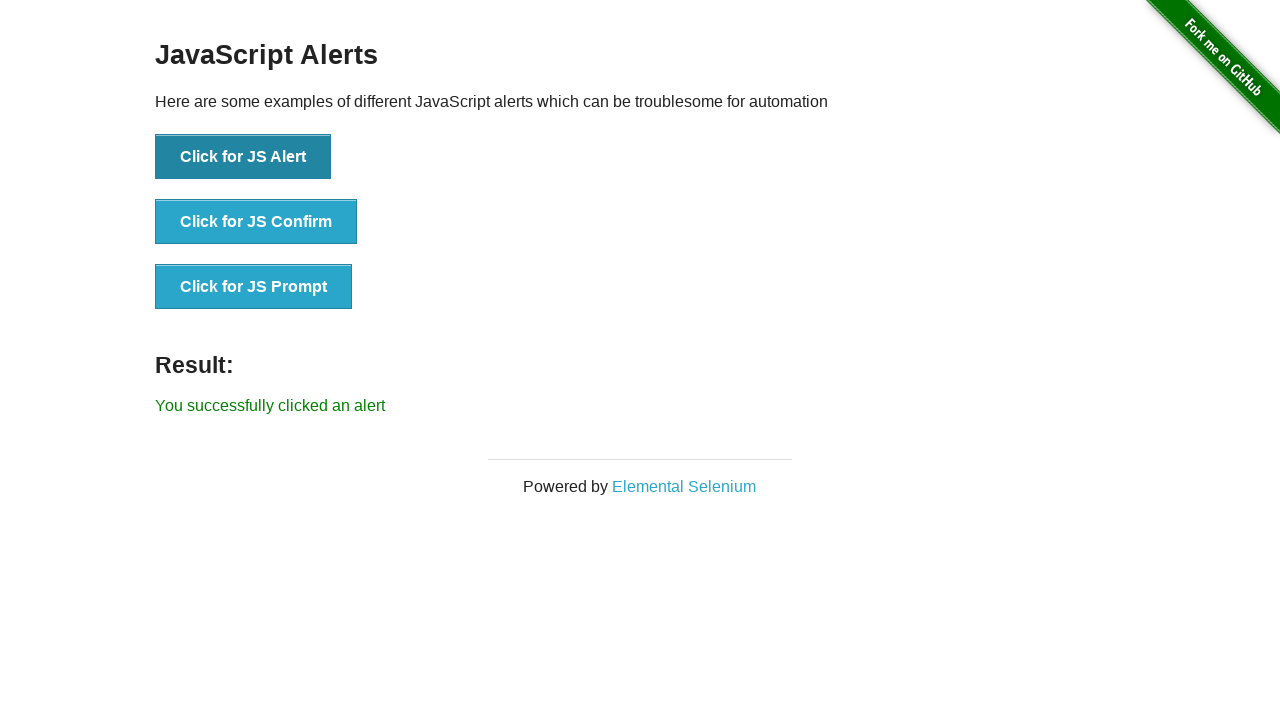

Clicked the alert button and accepted the alert dialog at (243, 157) on button[onclick='jsAlert()']
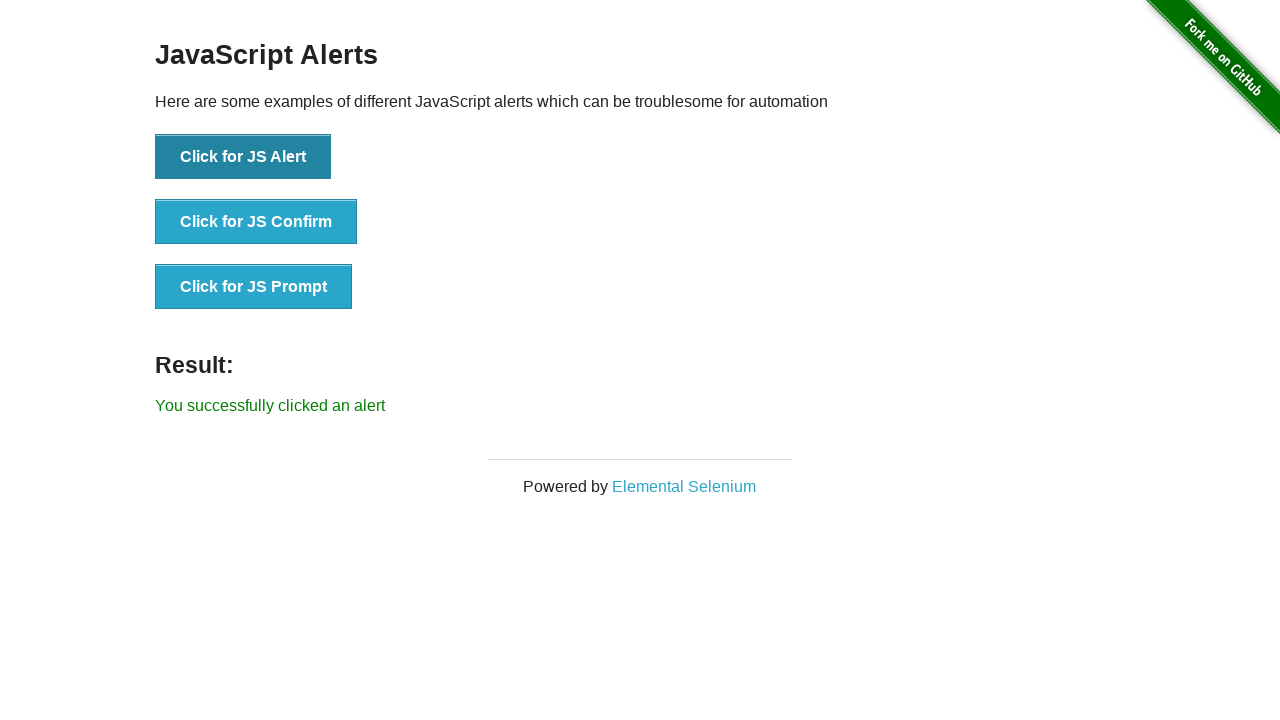

Verified success message 'You successfully clicked an alert' is displayed
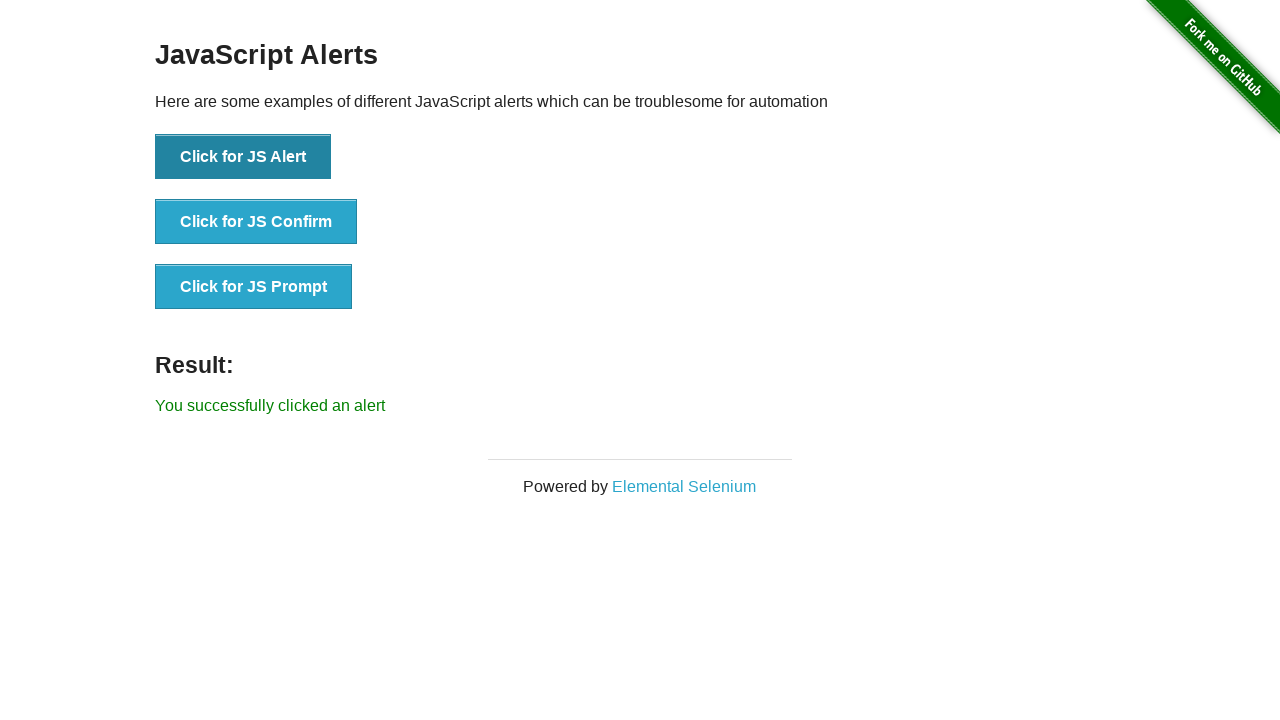

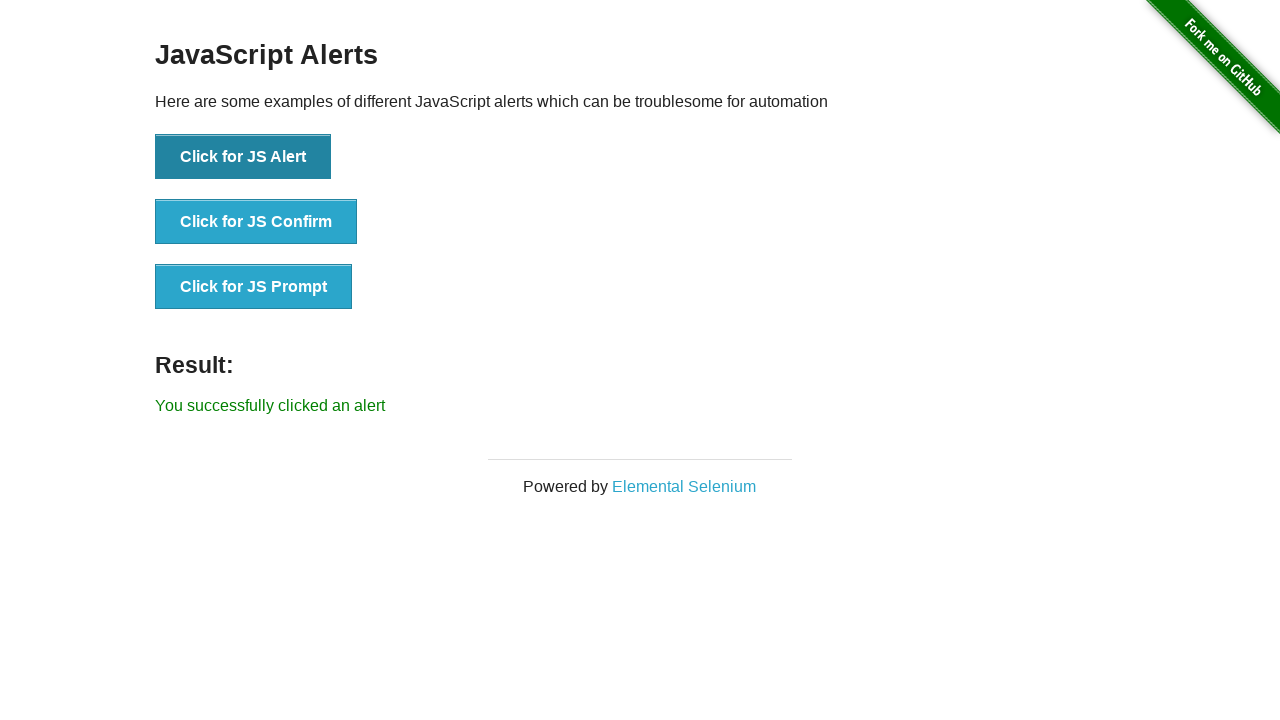